Tests contact form validation by clicking submit without filling fields, verifying error messages appear, then populating mandatory fields and verifying errors disappear.

Starting URL: https://jupiter.cloud.planittesting.com

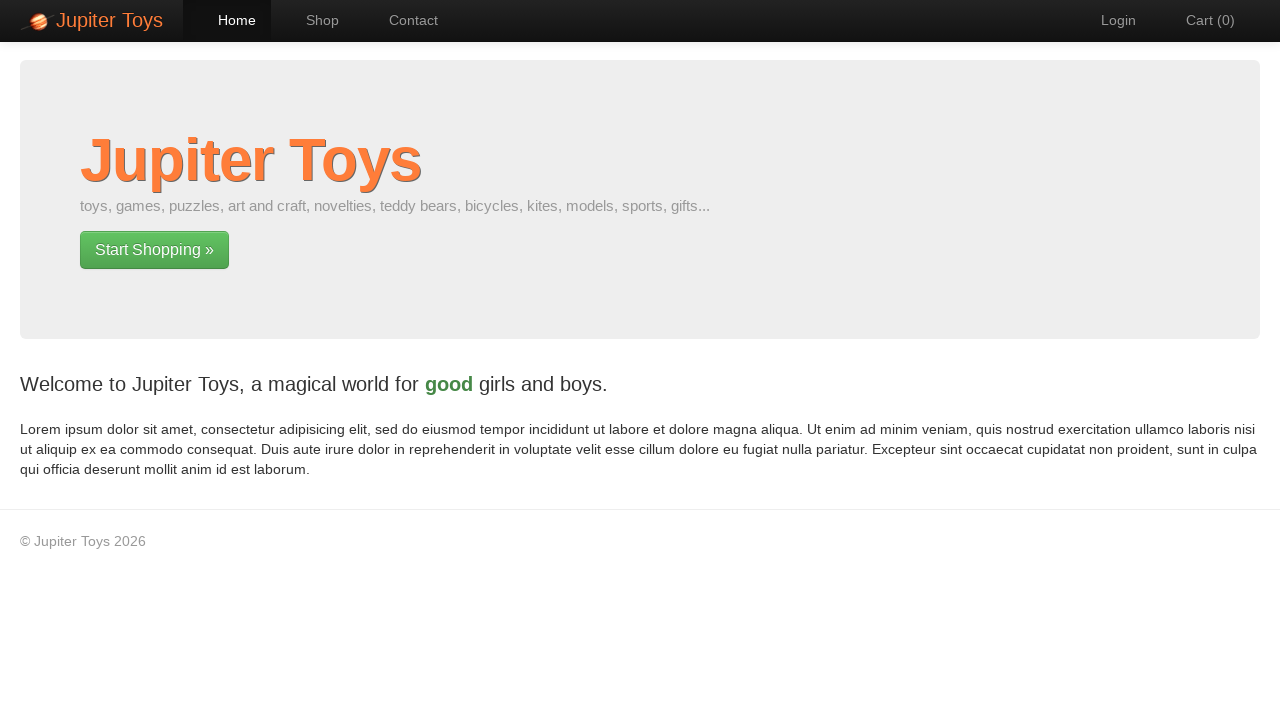

Clicked Contact link to navigate to contact form at (404, 20) on text=Contact
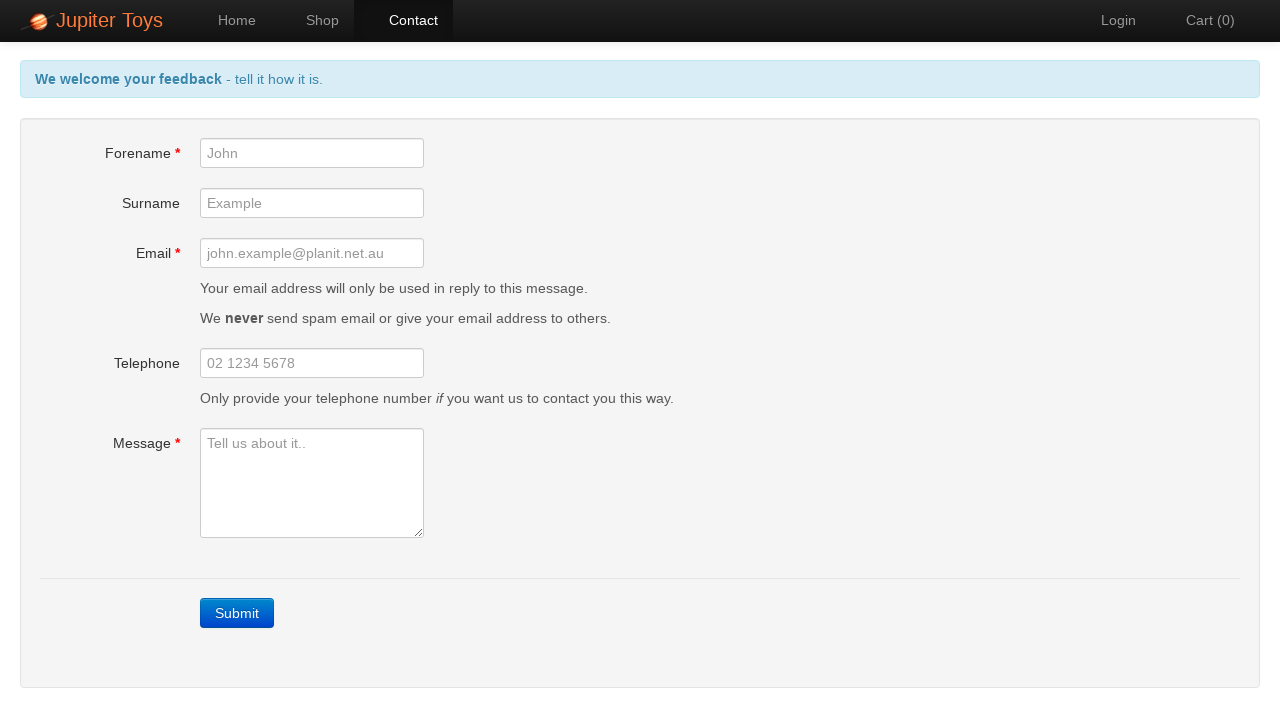

Clicked Submit button without filling any fields at (237, 613) on text=Submit
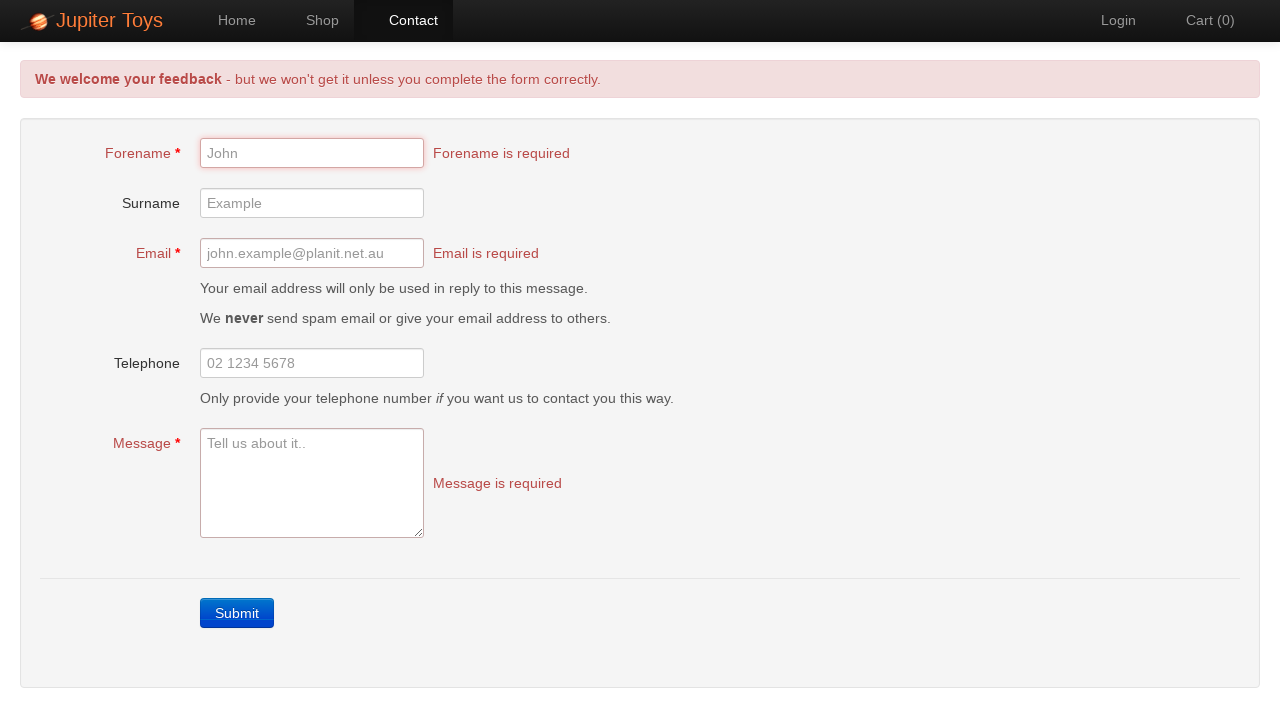

Forename error message appeared
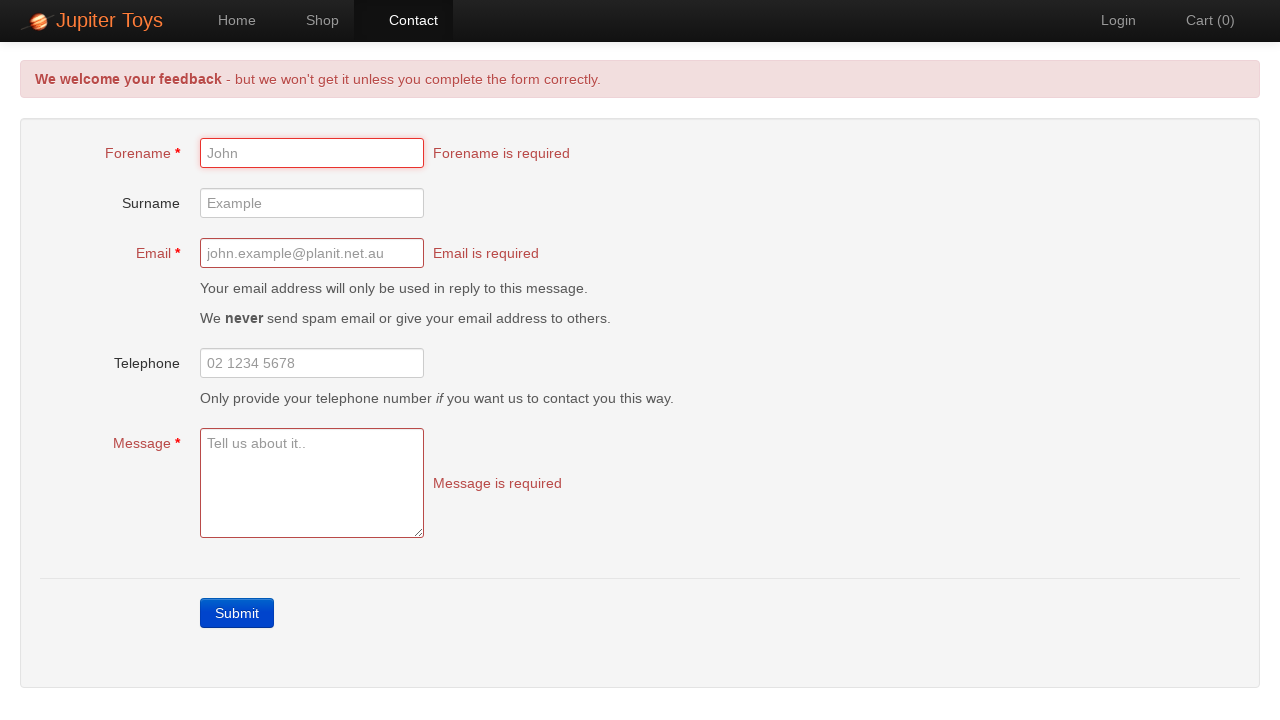

Verified forename error message text is 'Forename is required'
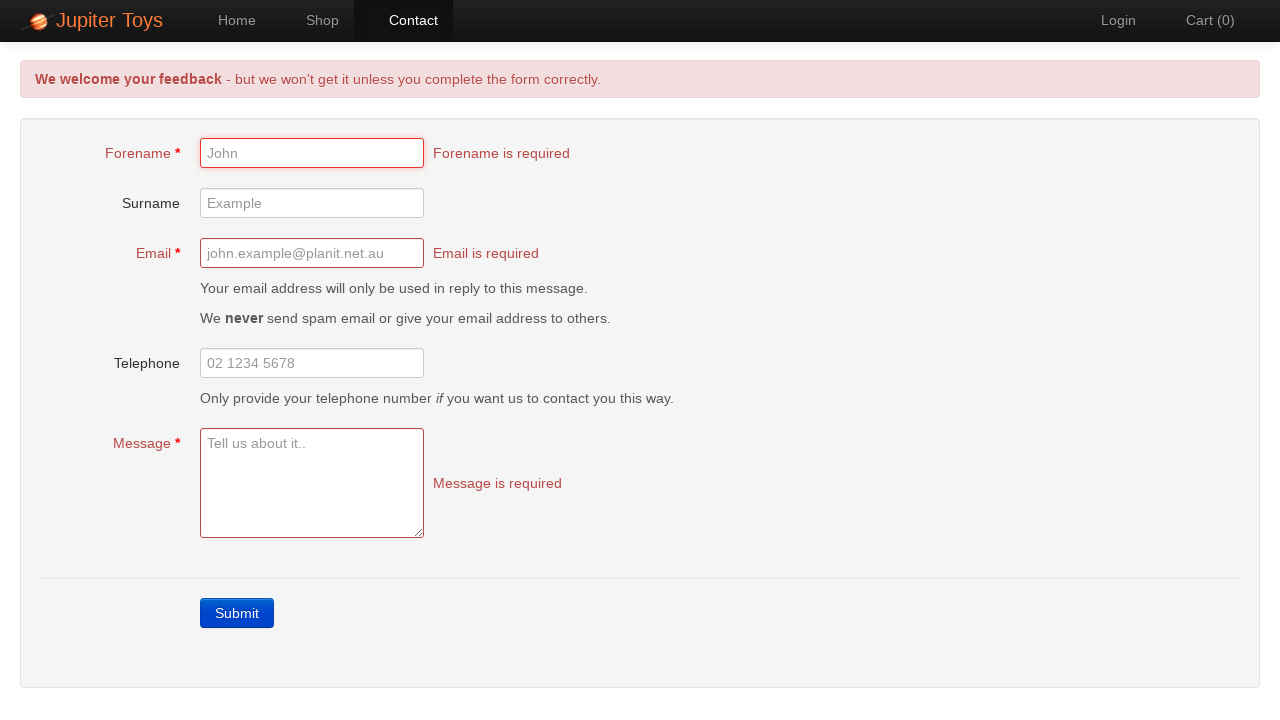

Verified email error message text is 'Email is required'
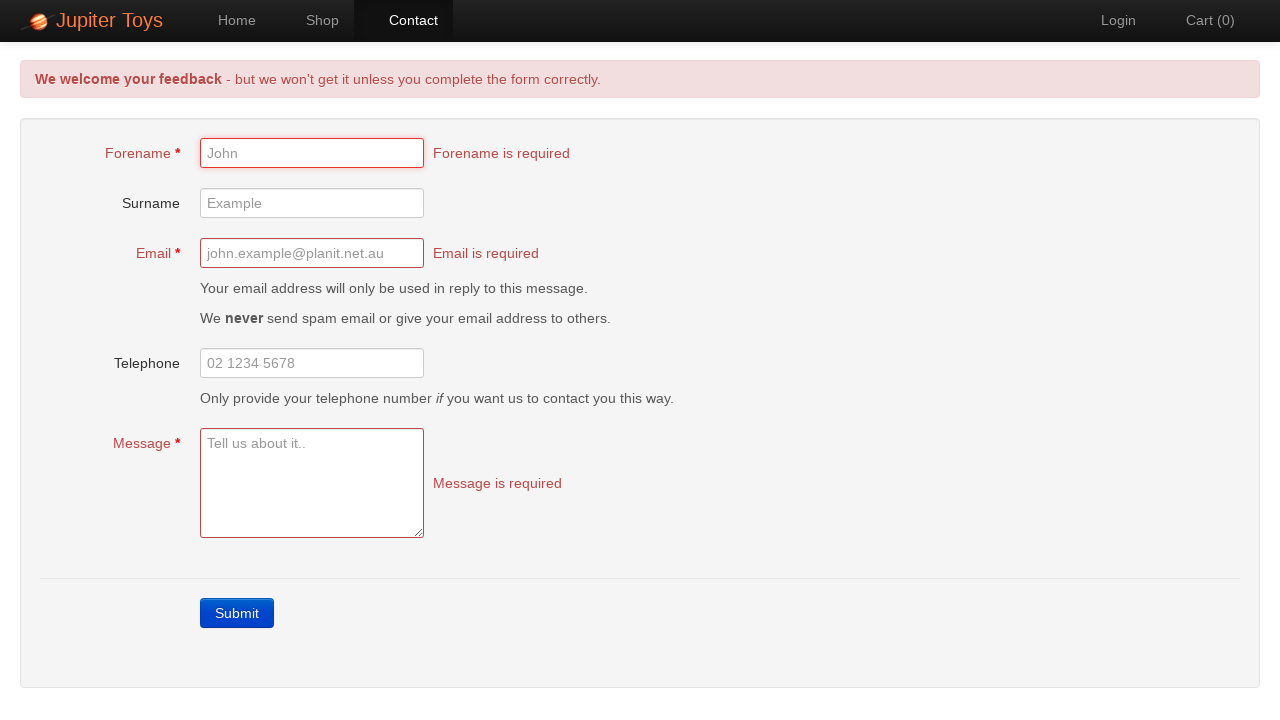

Verified message error message text is 'Message is required'
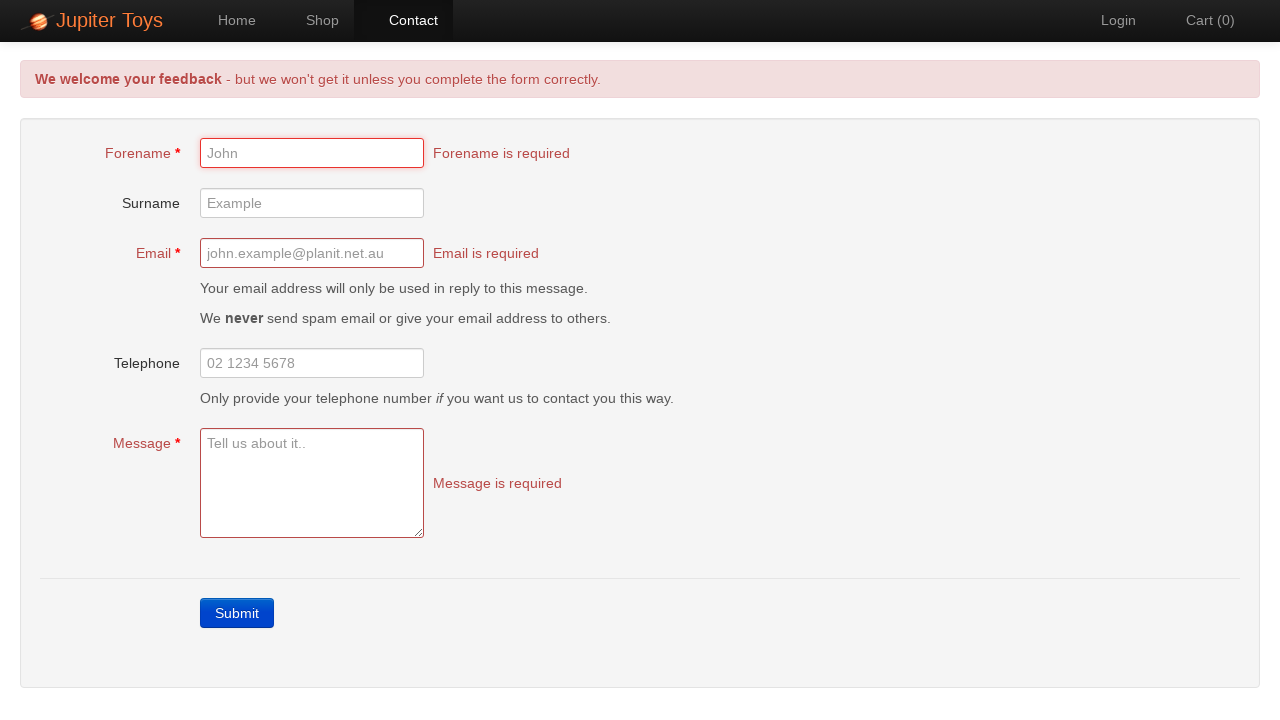

Filled forename field with 'John' on #forename
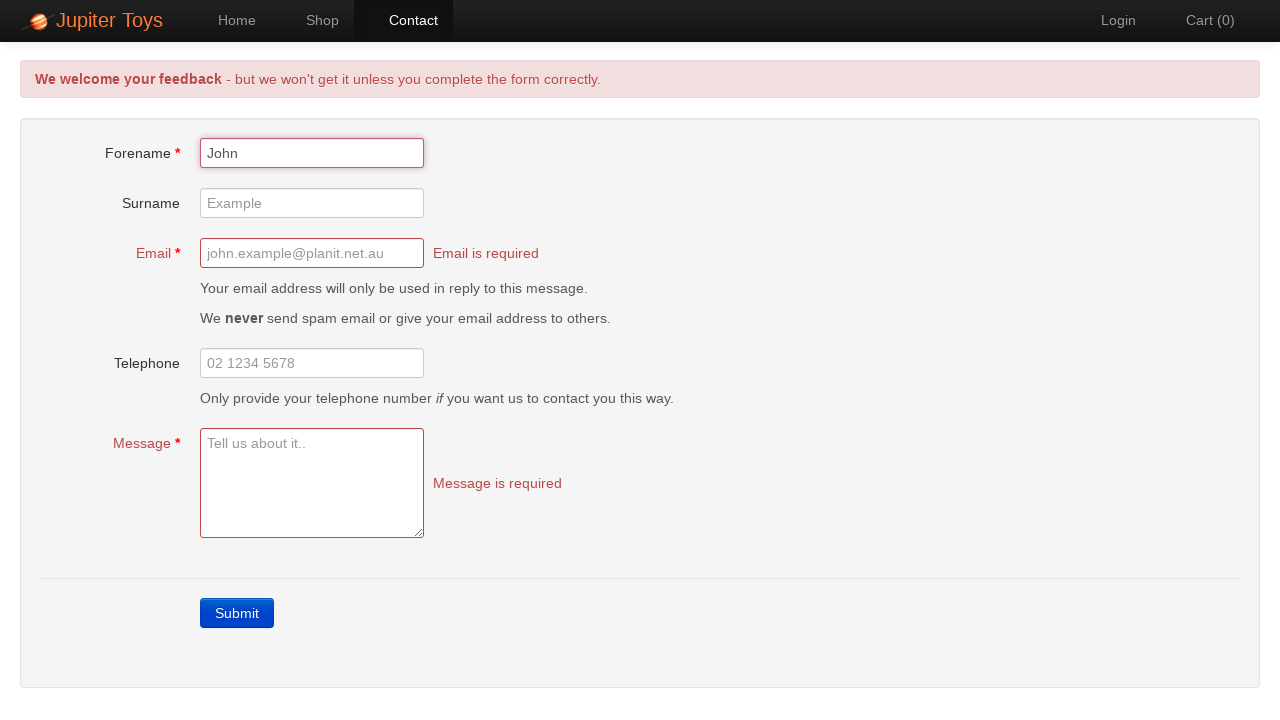

Filled email field with 'john@gmail.com' on #email
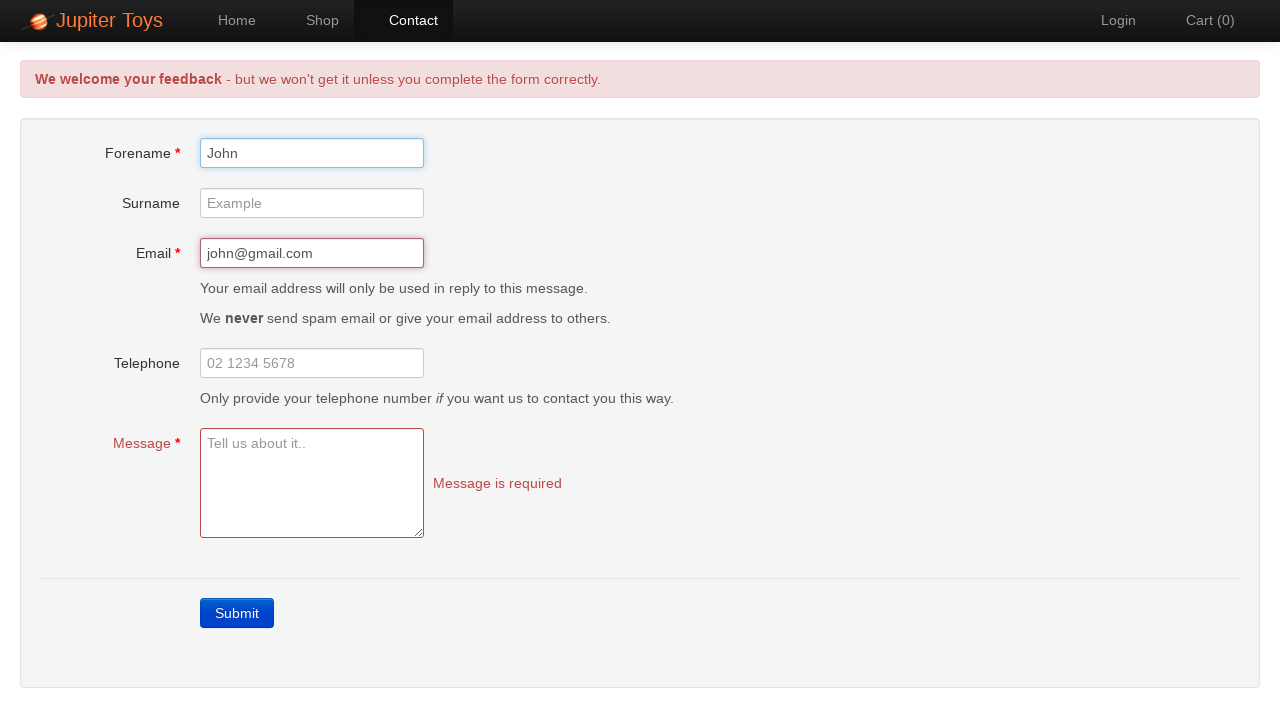

Filled message field with 'message from John' on #message
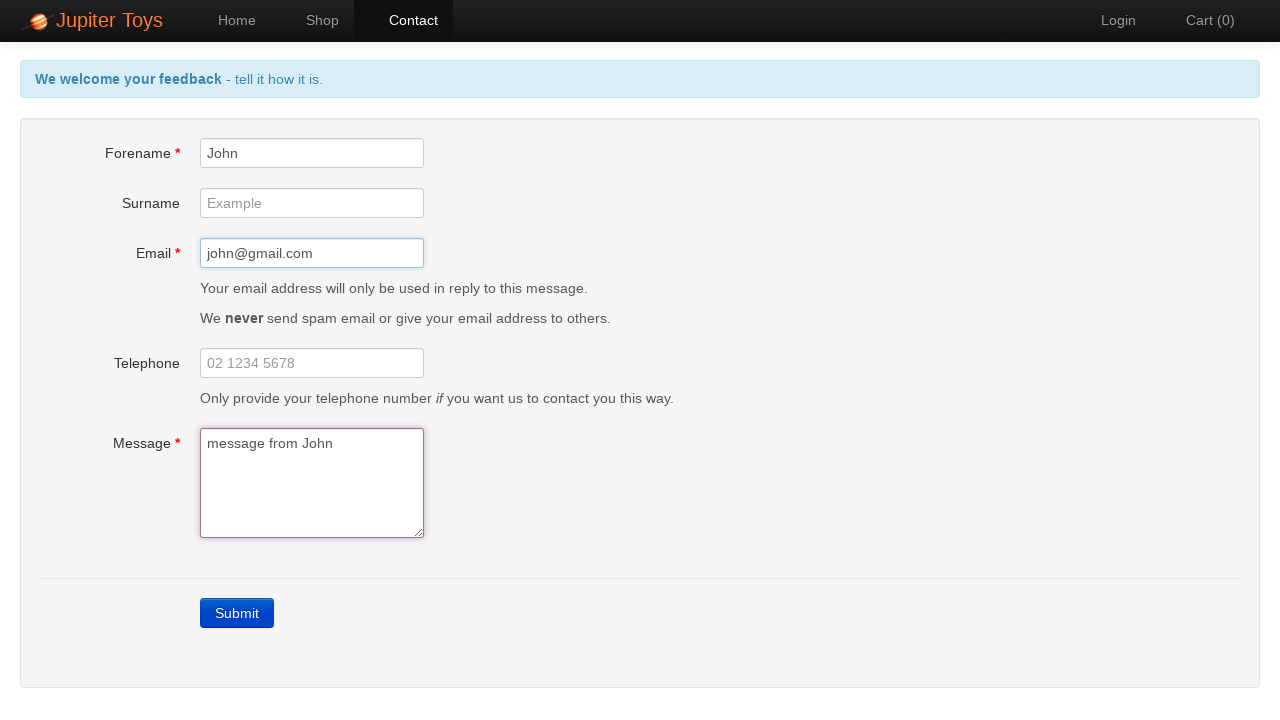

Clicked forename field to trigger validation at (312, 153) on #forename
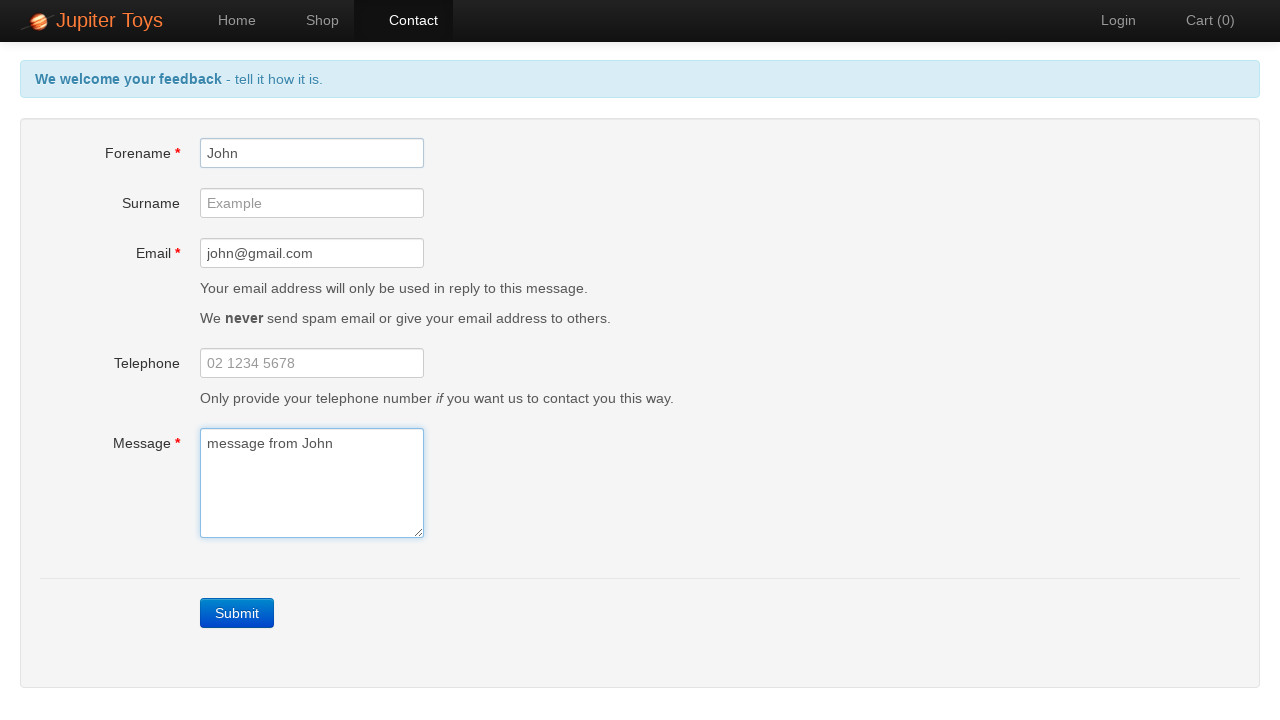

Waited 1000ms for validation to process
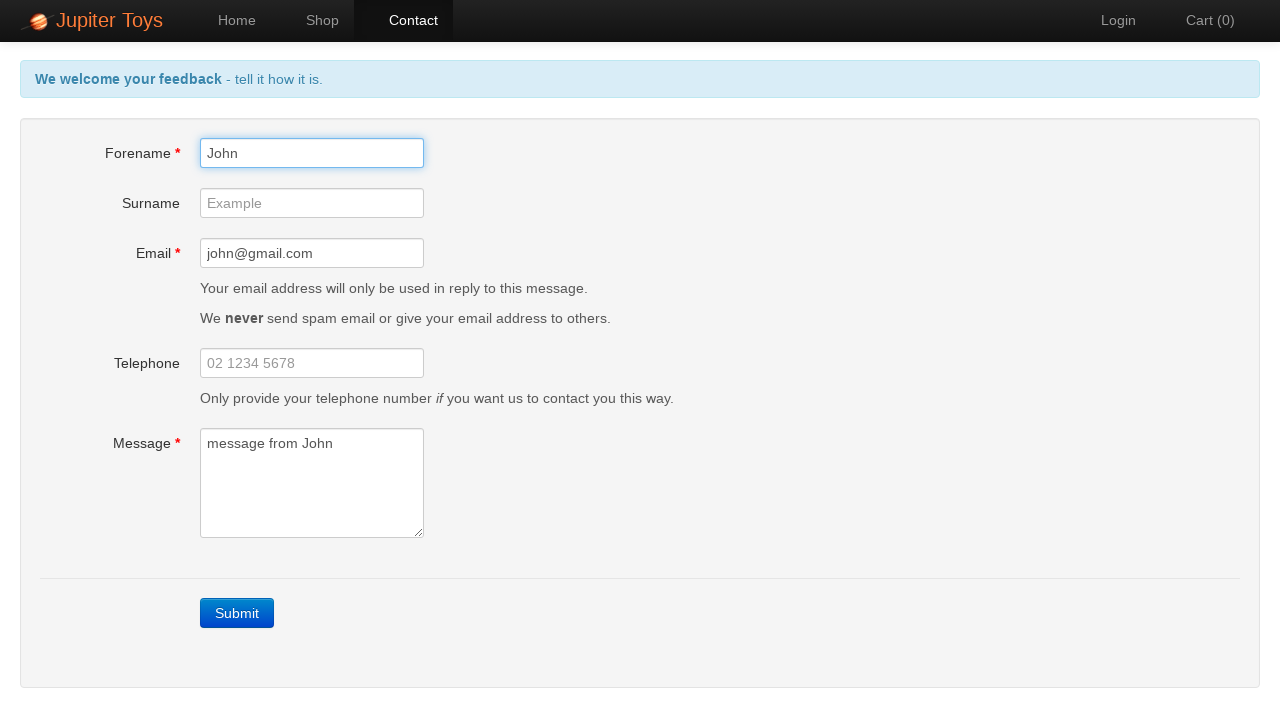

Verified forename error message is no longer visible
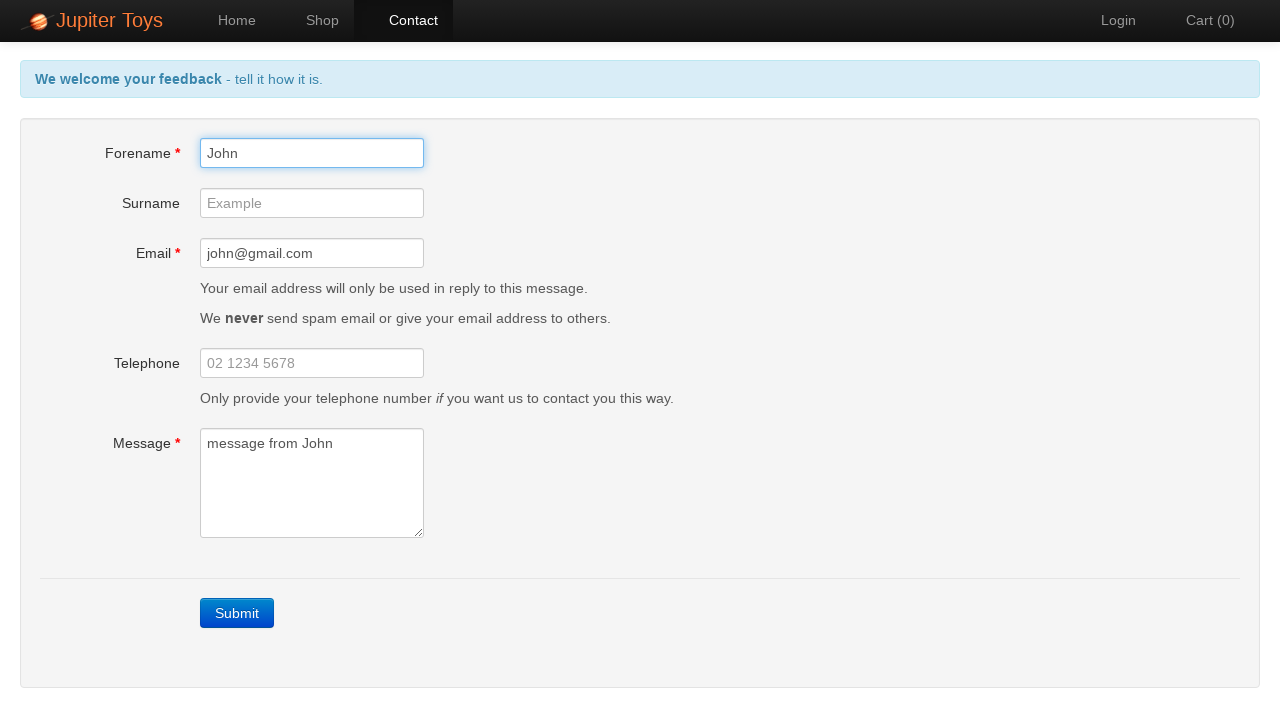

Verified email error message is no longer visible
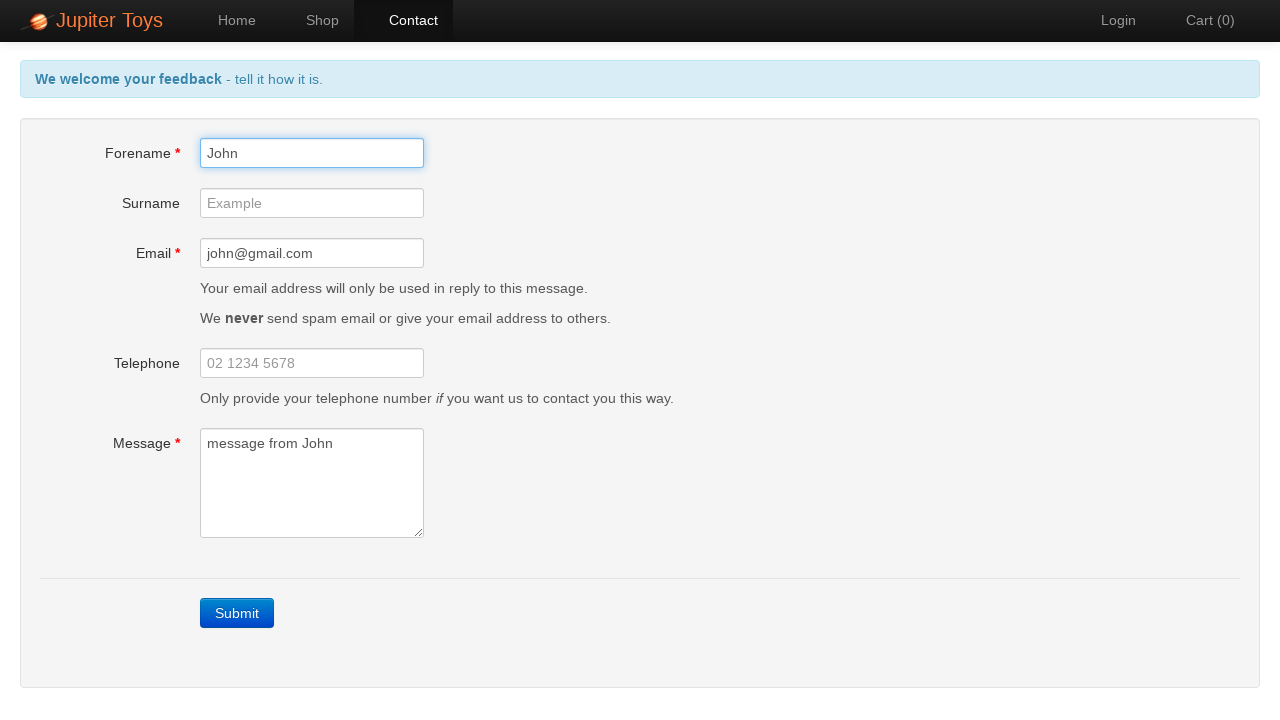

Verified message error message is no longer visible
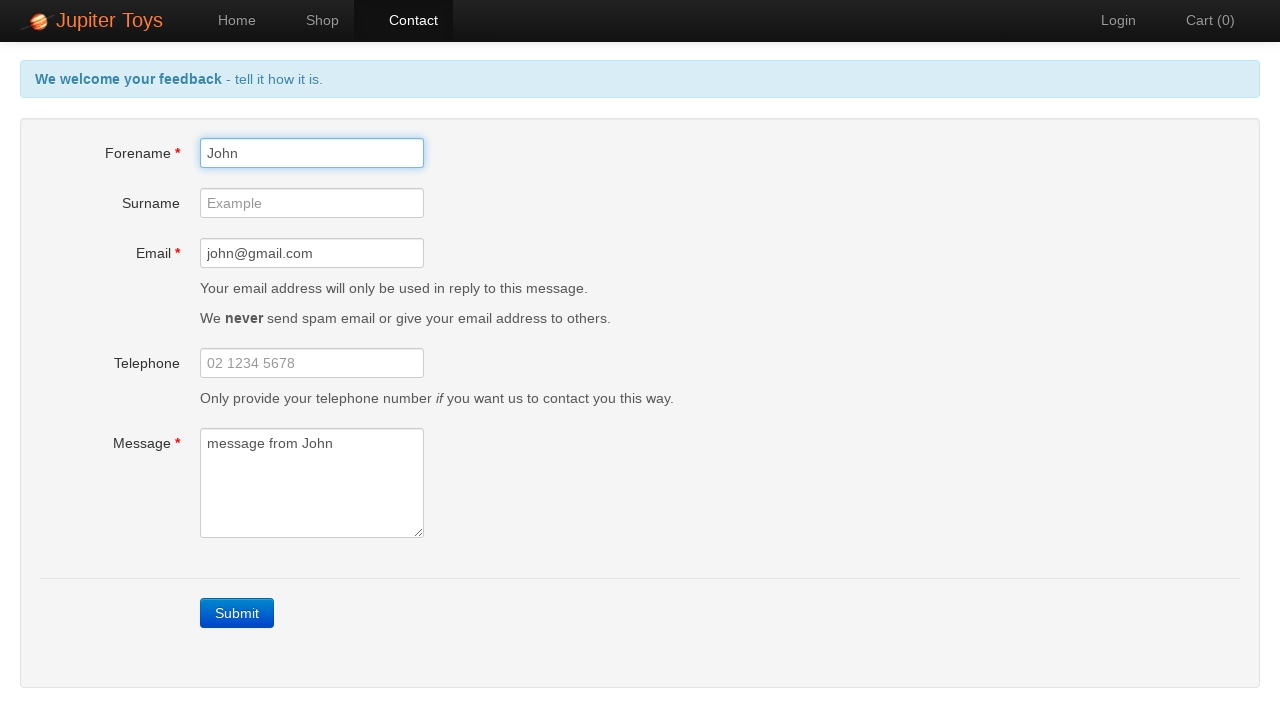

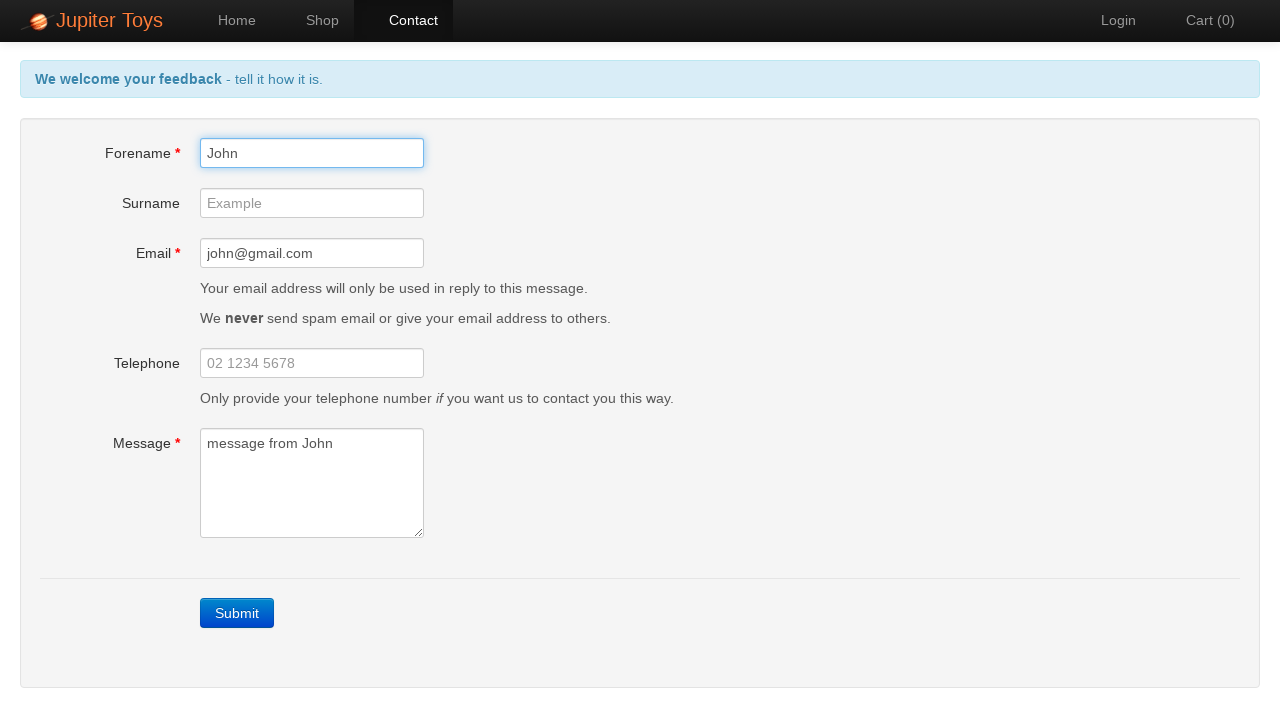